Navigates to ChatGPT website and retrieves the page title to verify the page loaded correctly

Starting URL: https://www.chatgpt.com

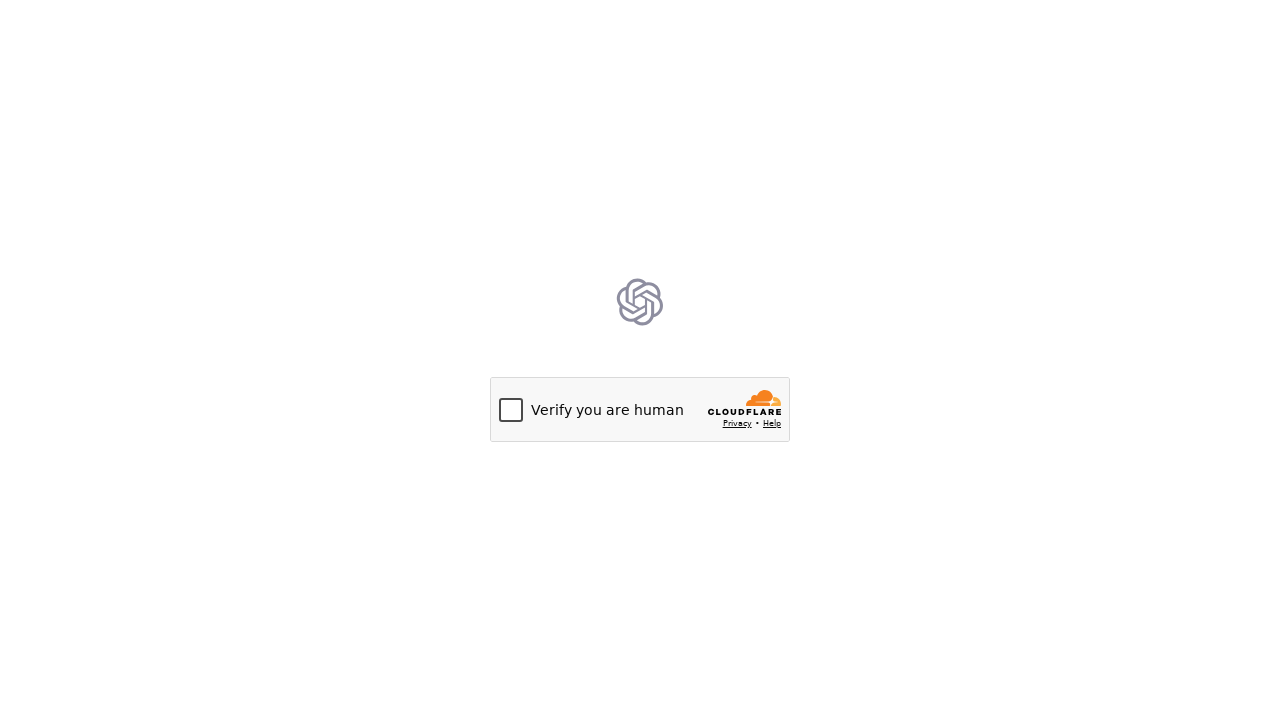

Navigated to ChatGPT website
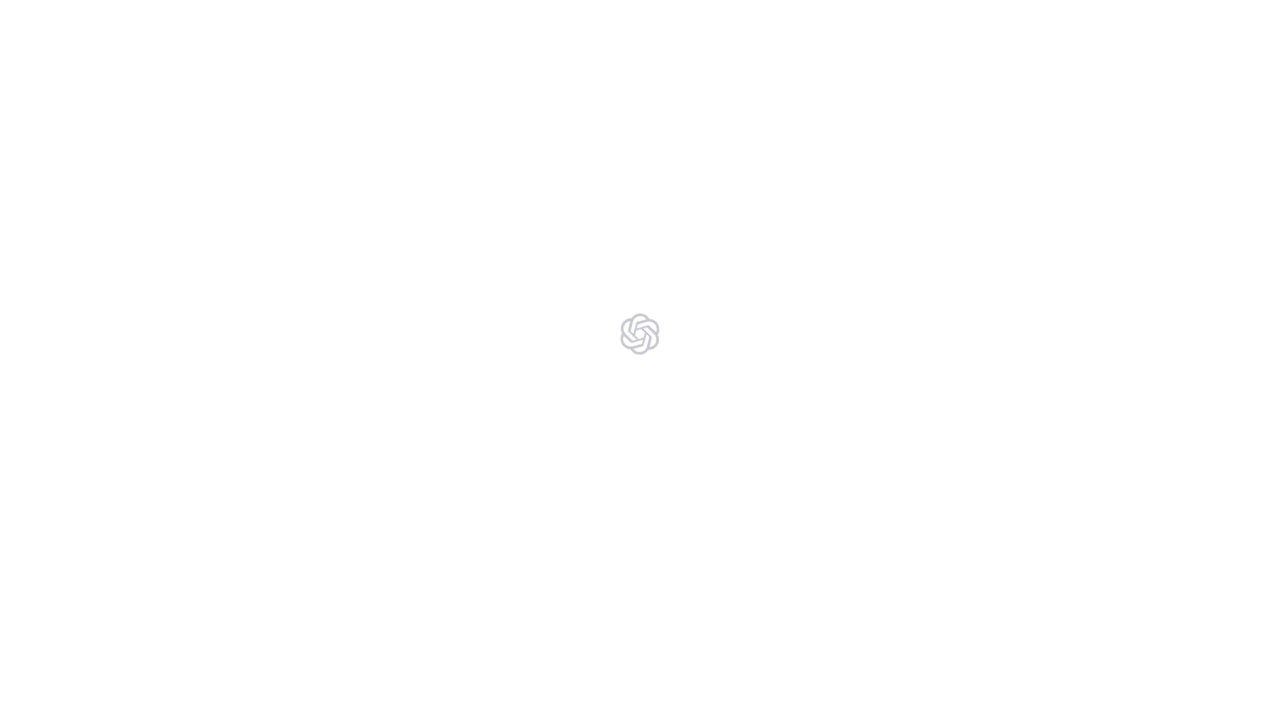

Page loaded with domcontentloaded state
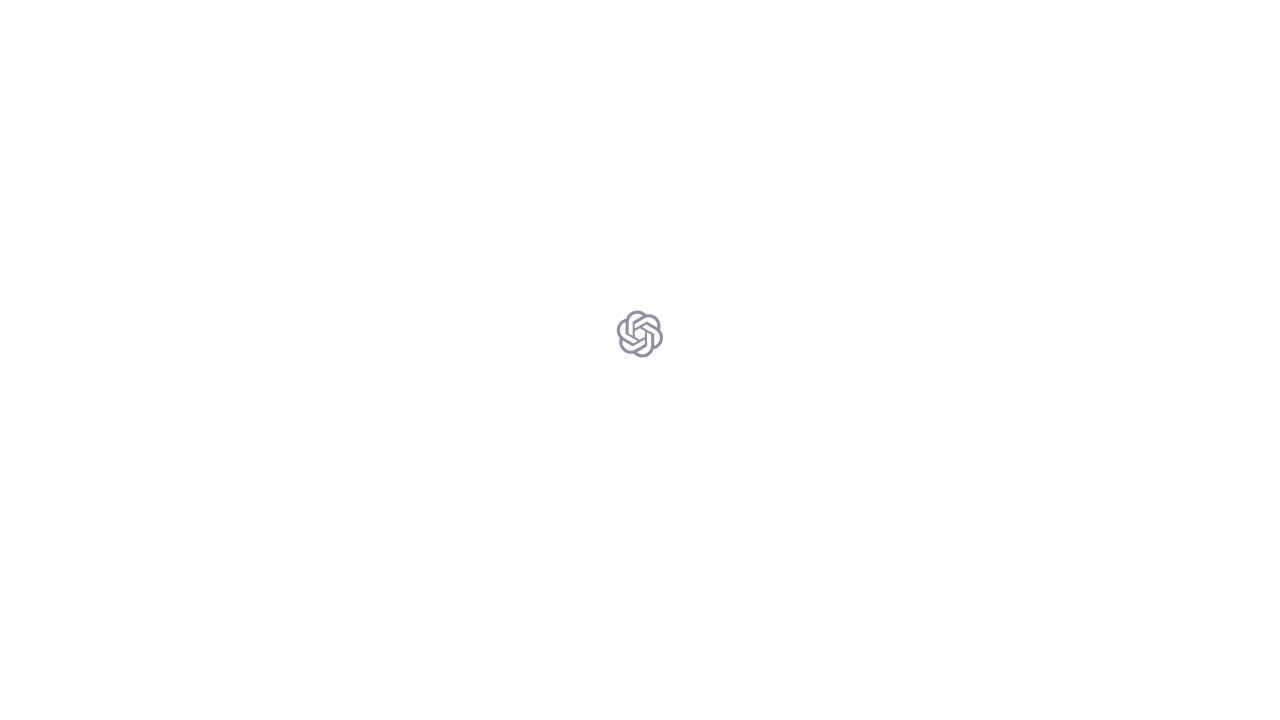

Retrieved page title: 'Just a moment...'
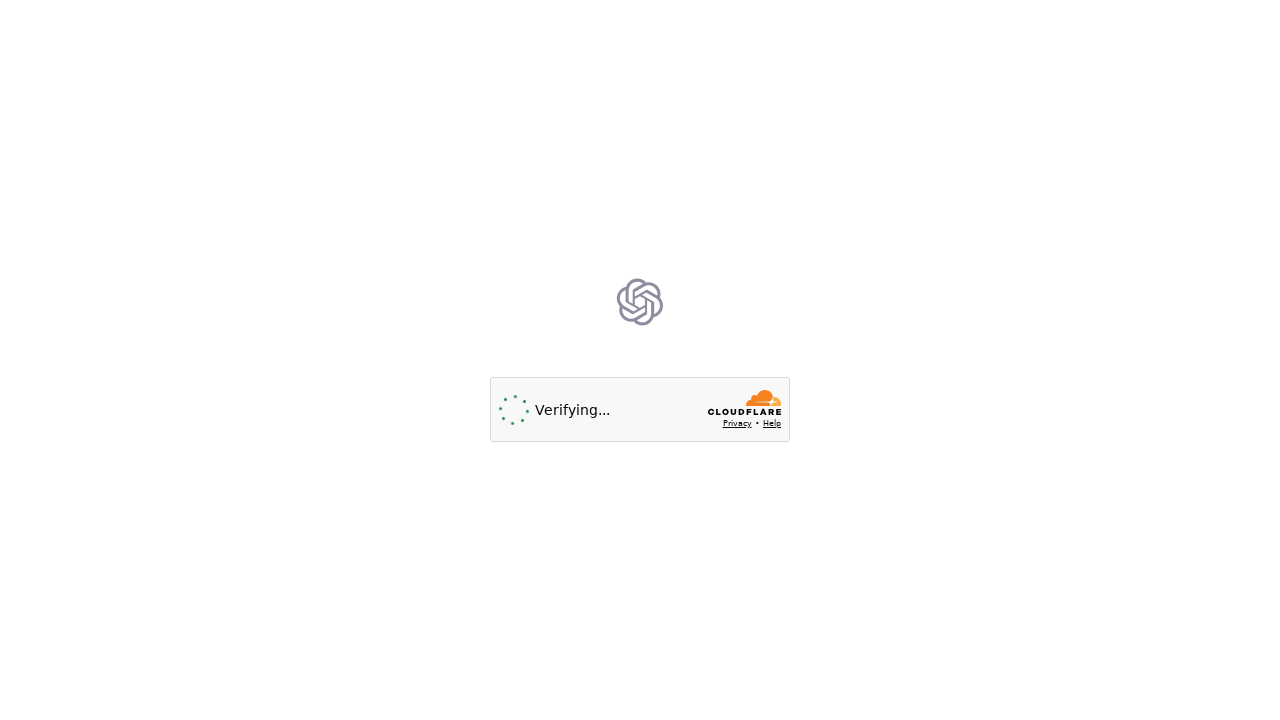

Printed page title to console
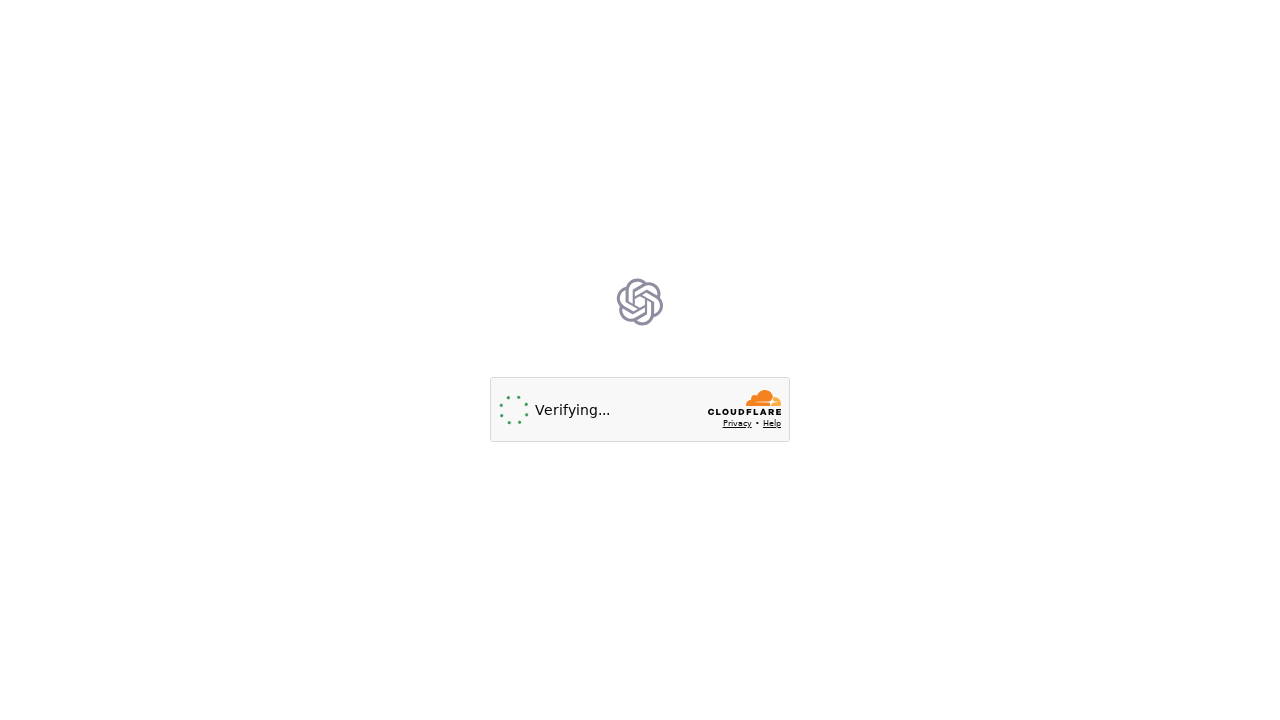

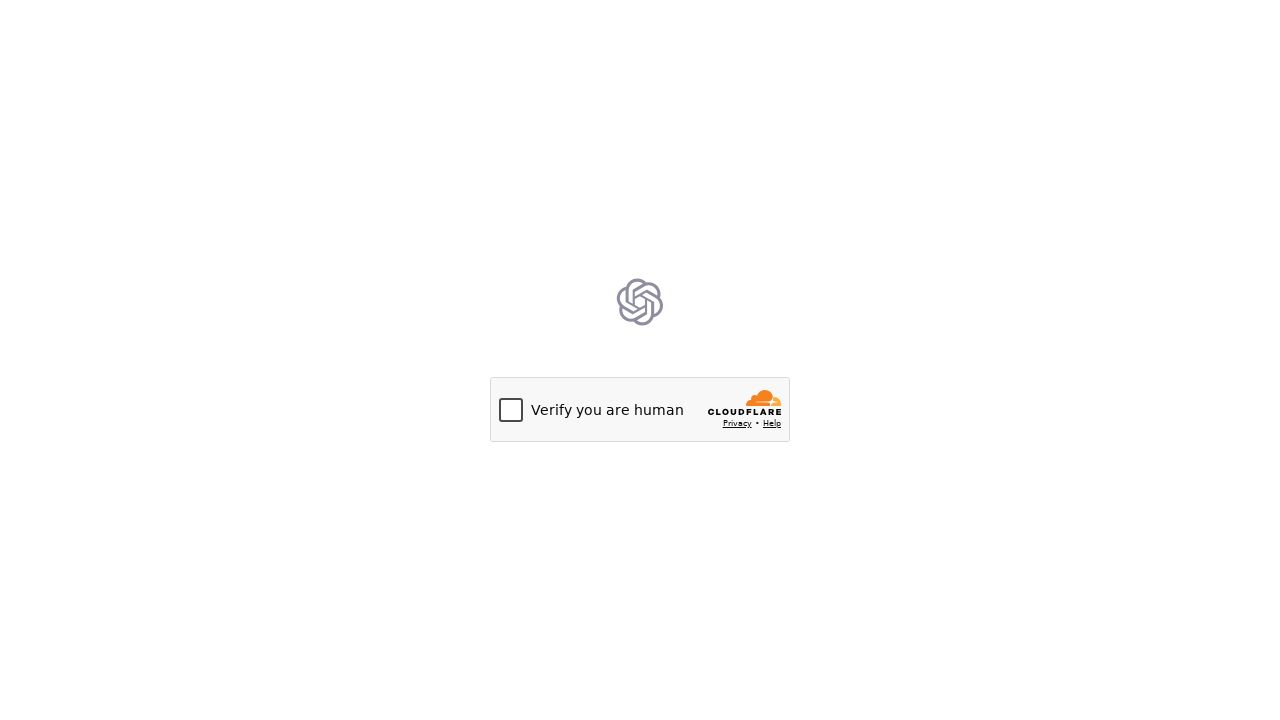